Tests radio button selection by clicking "Yes" option and verifying it is selected

Starting URL: https://letcode.in/radio

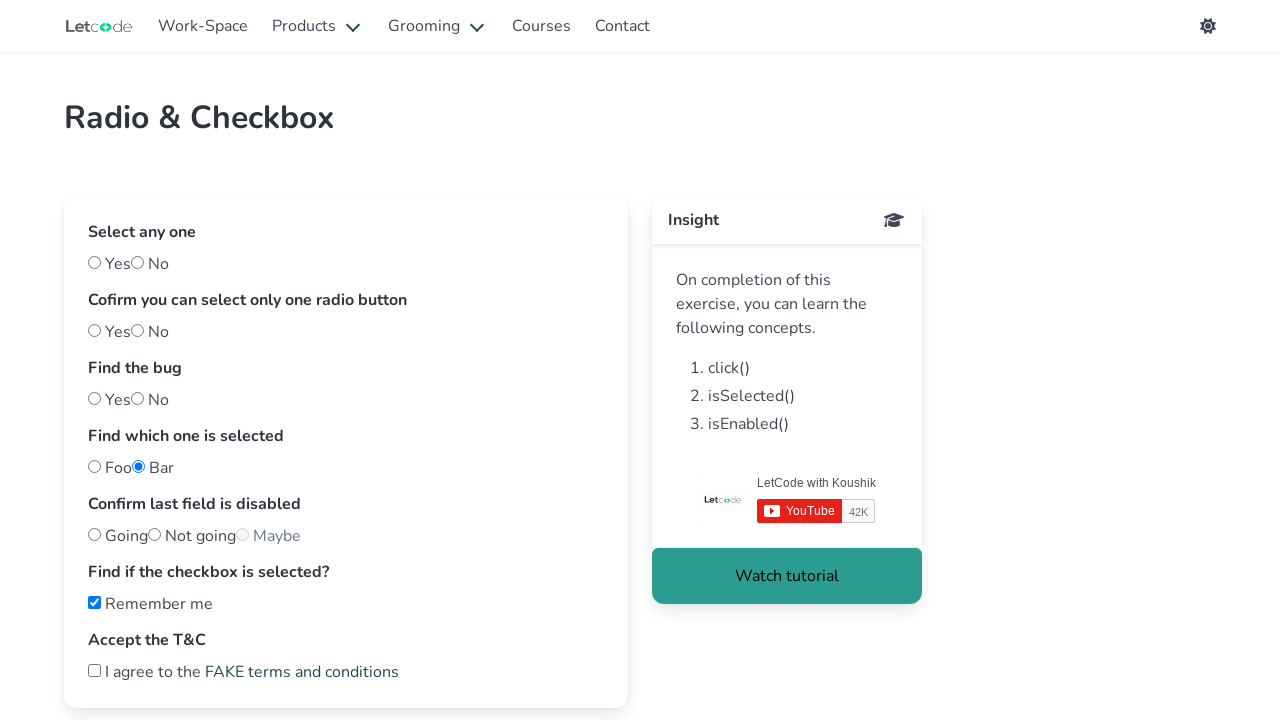

Navigated to radio button test page
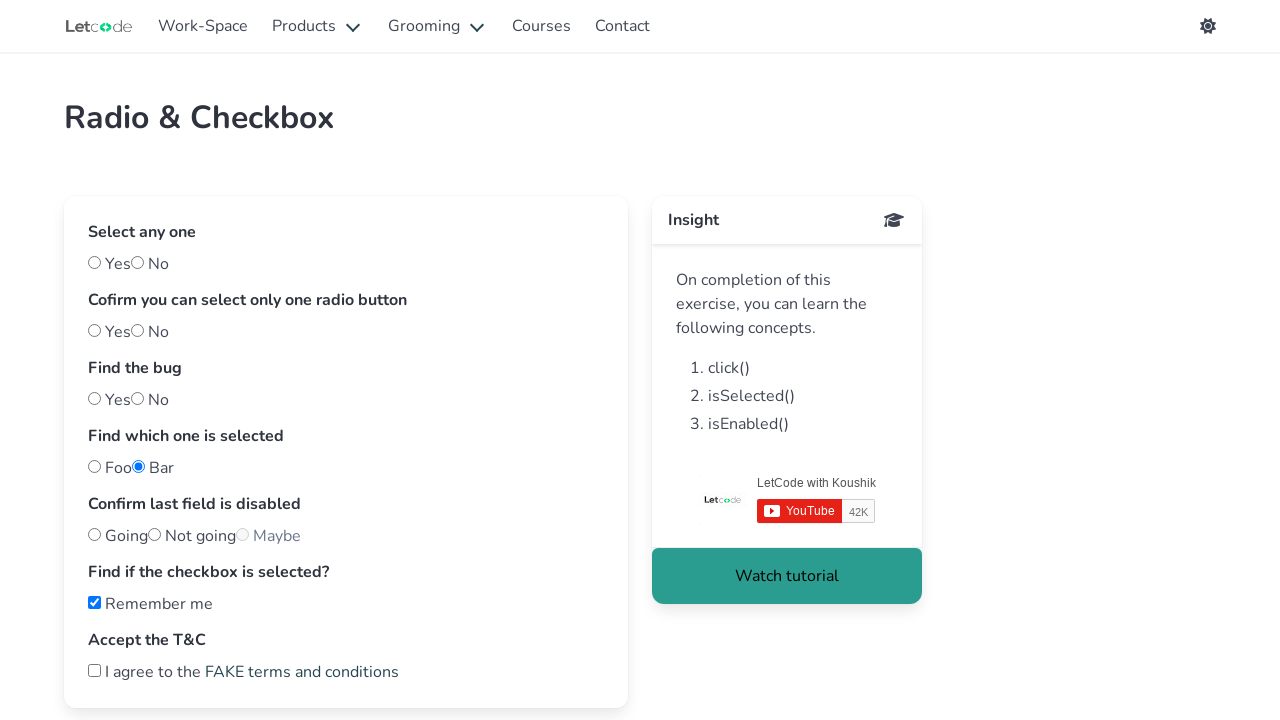

Clicked 'Yes' radio button option at (94, 262) on xpath=//input[@id='yes']
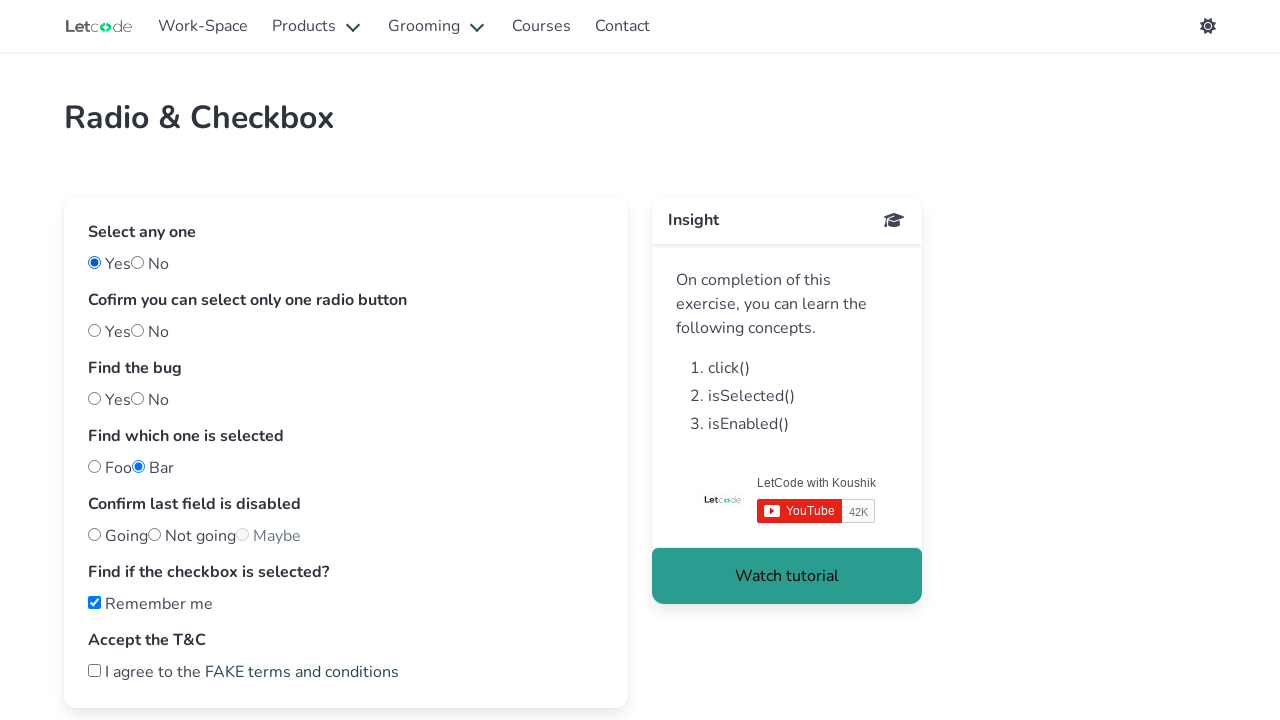

Verified 'Yes' radio button is selected
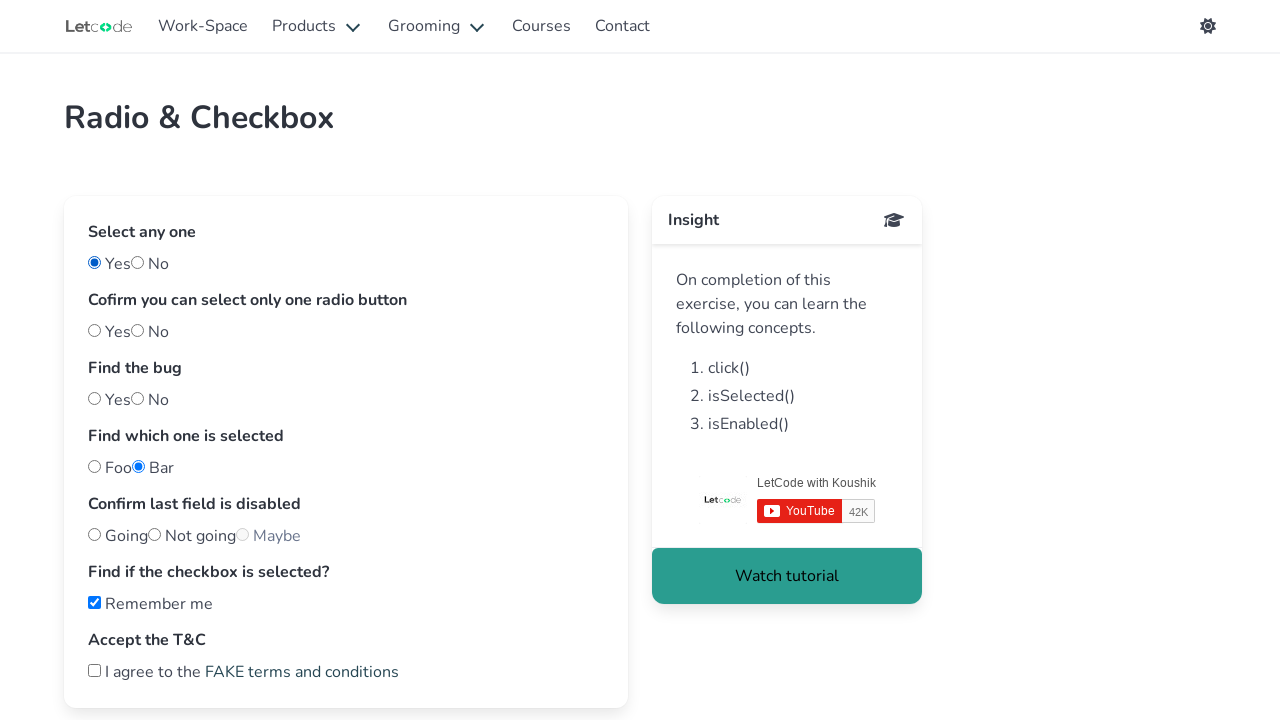

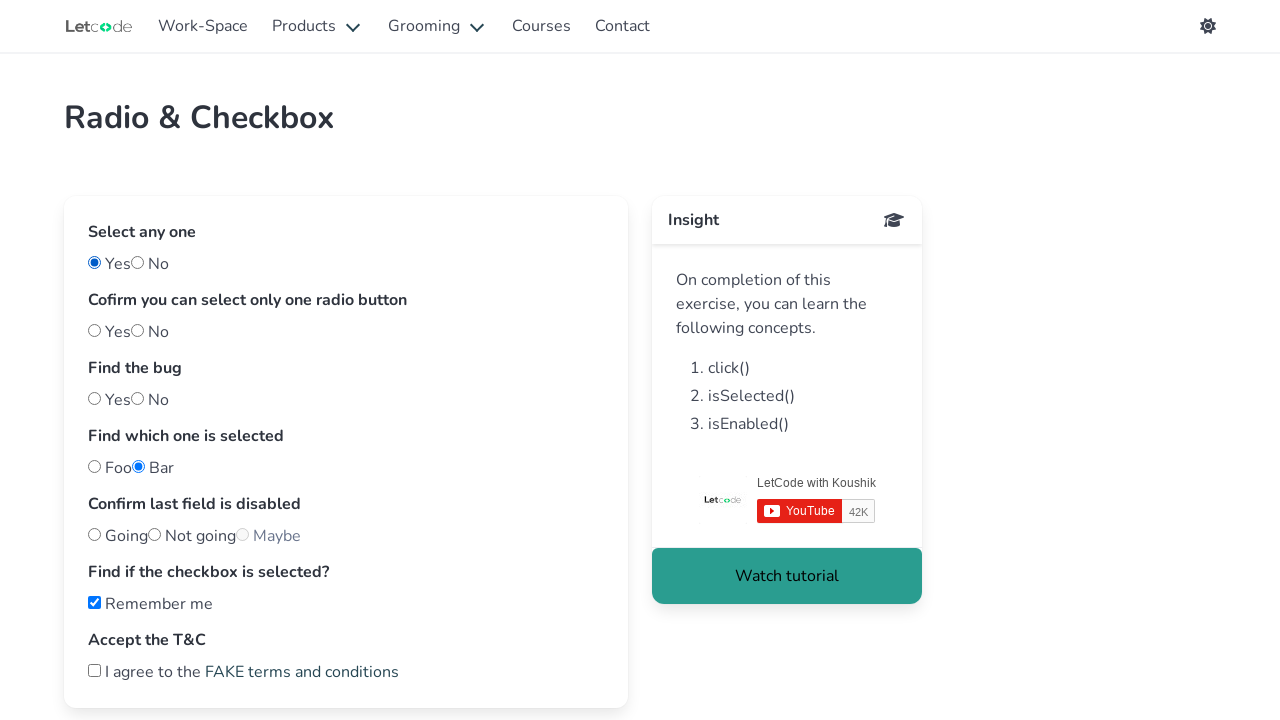